Tests opening a new browser window by navigating to a page, opening a new window, navigating to a different URL in that window, and verifying there are 2 windows open.

Starting URL: https://the-internet.herokuapp.com/windows

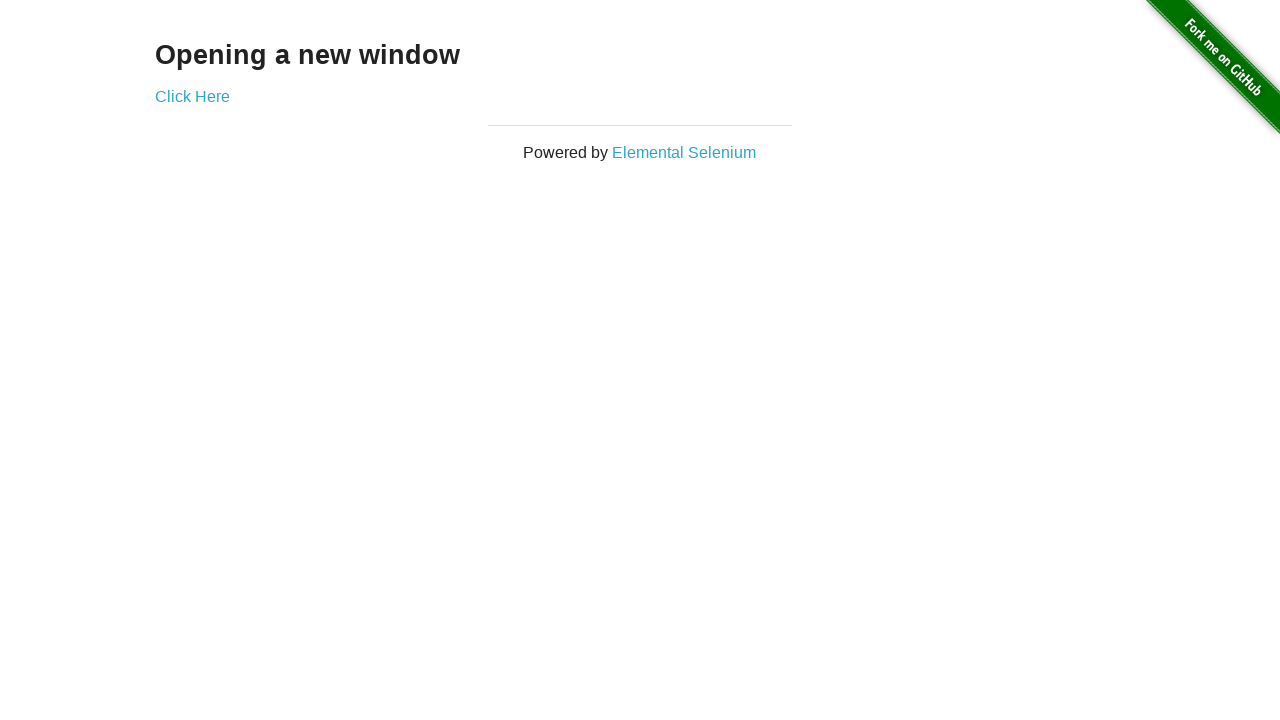

Navigated to the starting page
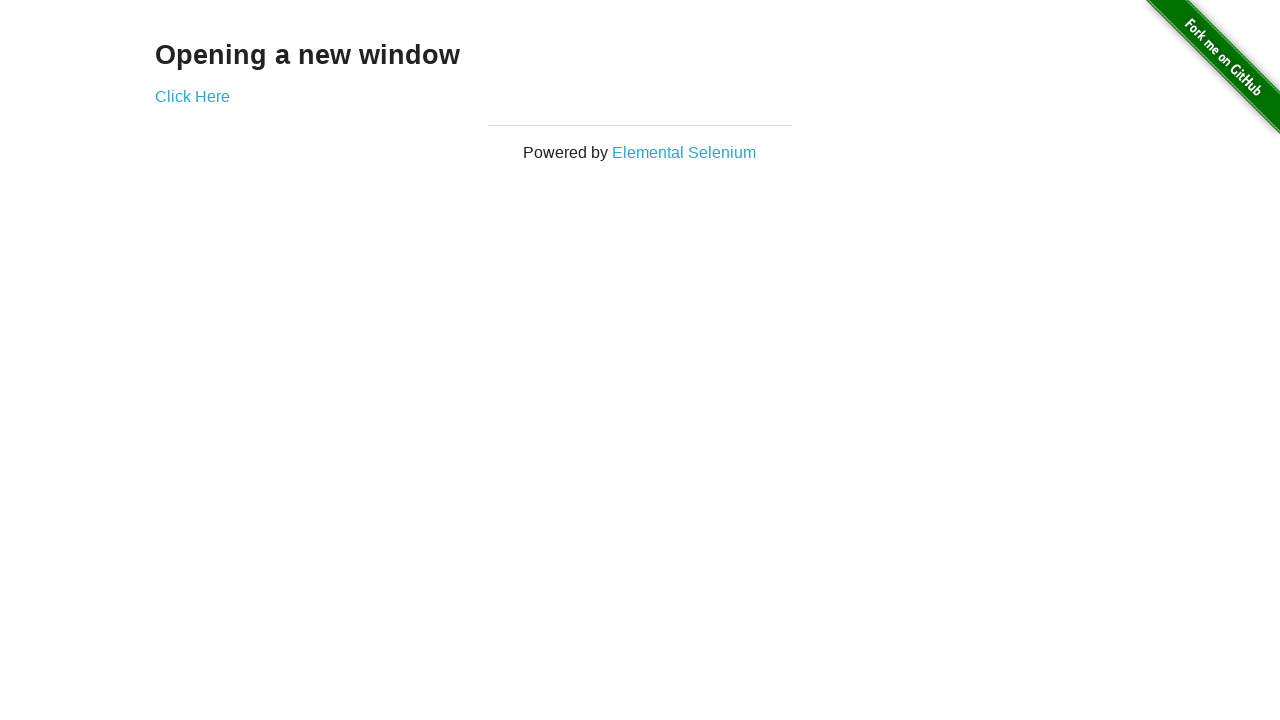

Opened a new browser window
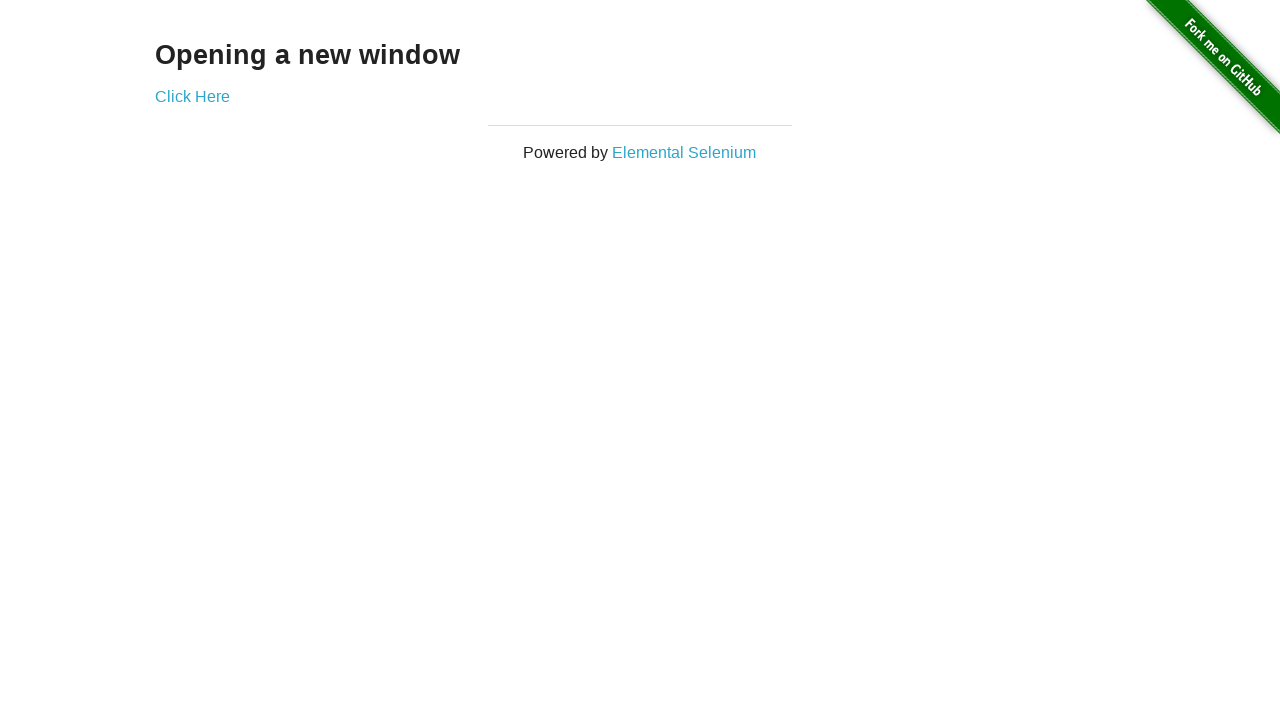

Navigated to a different URL in the new window
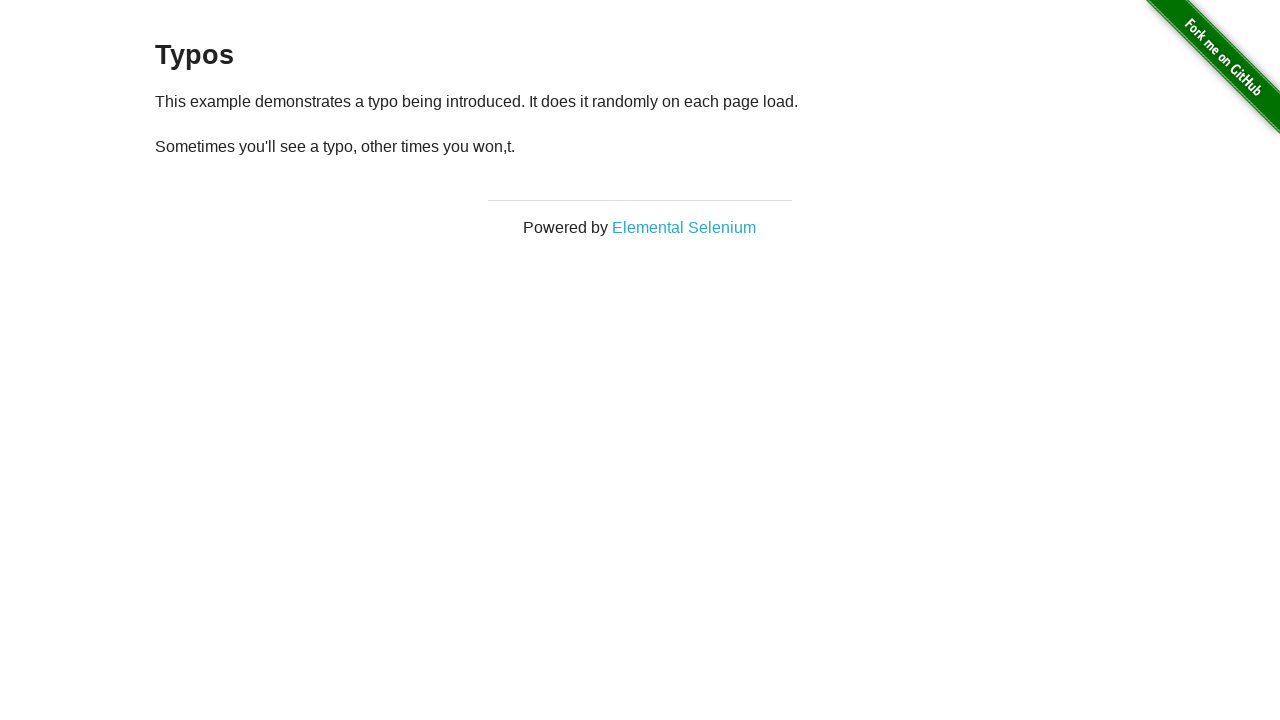

Verified that 2 windows are open
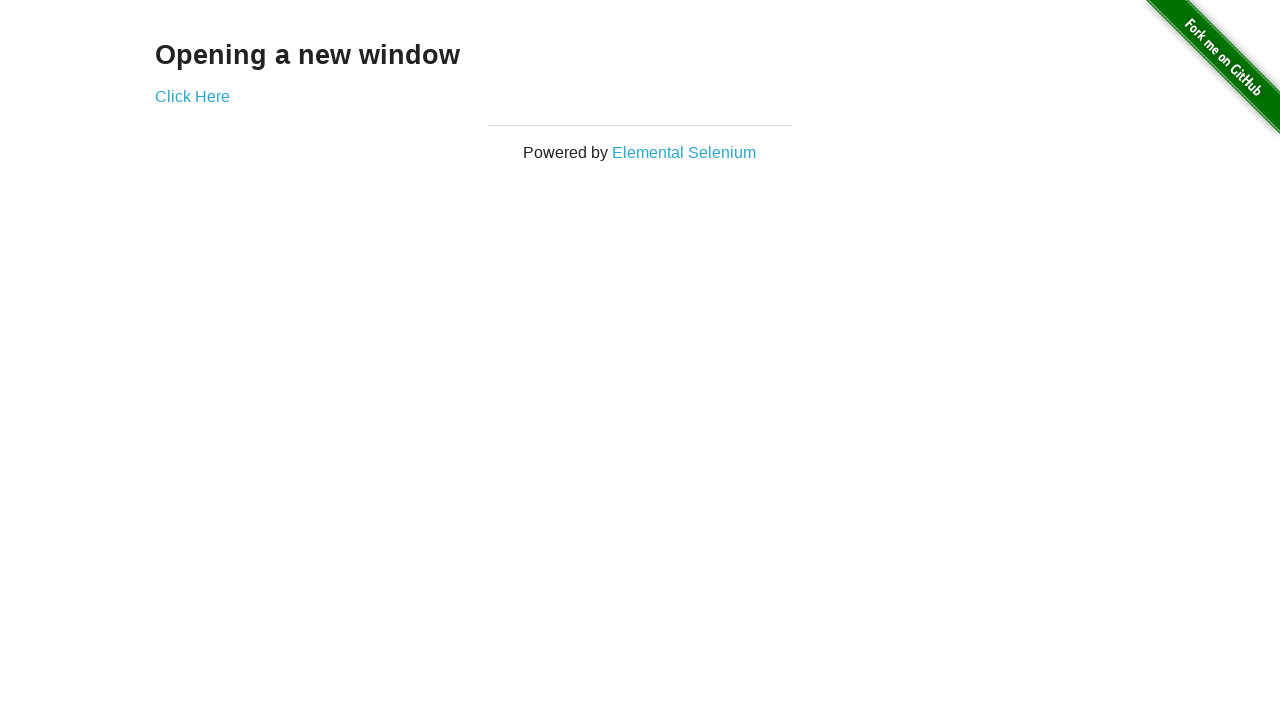

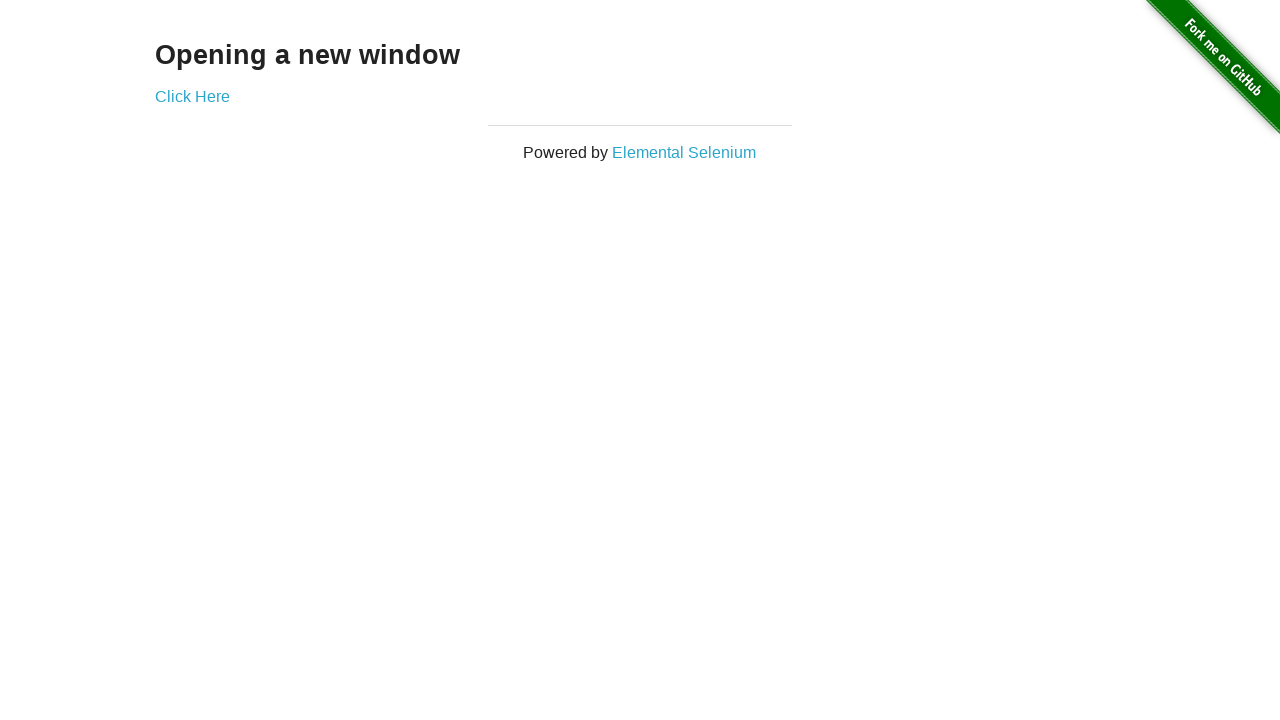